Tests handling a calendar/datepicker input by setting a date value using JavaScript execution on a Selenium practice page

Starting URL: https://seleniumpractise.blogspot.com/2016/08/how-to-handle-calendar-in-selenium.html

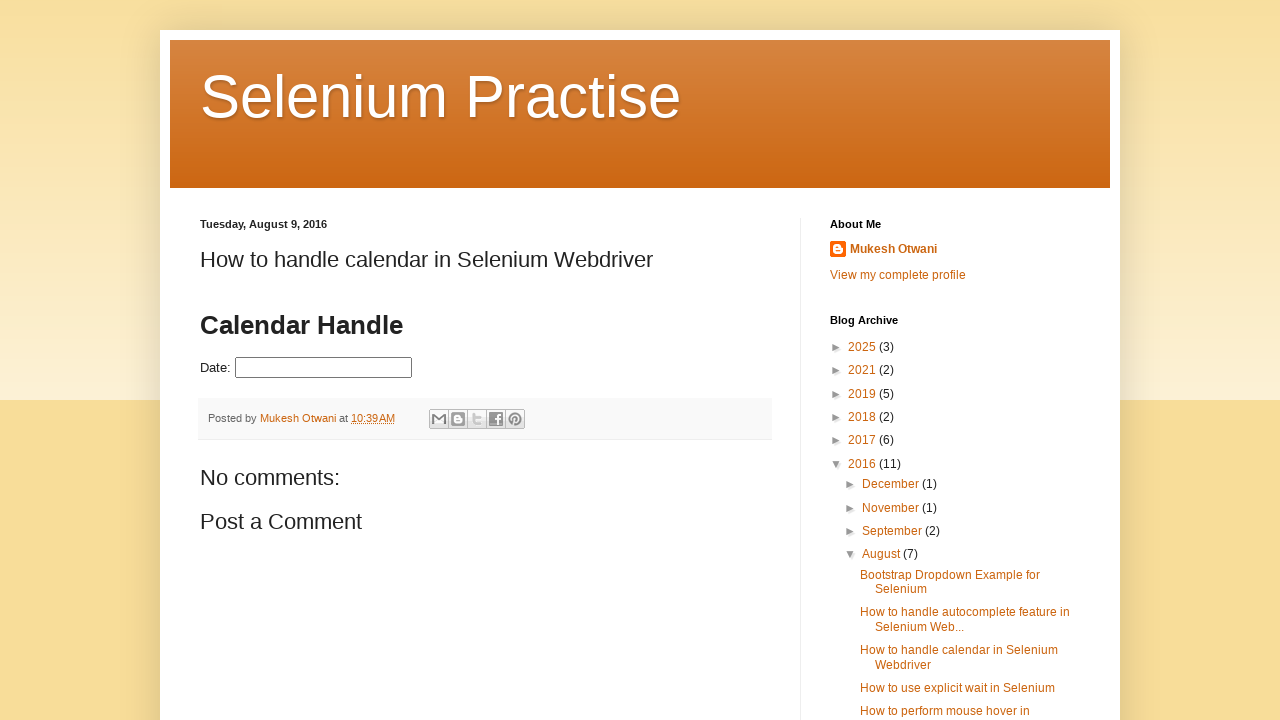

Navigated to Selenium practice page with calendar/datepicker
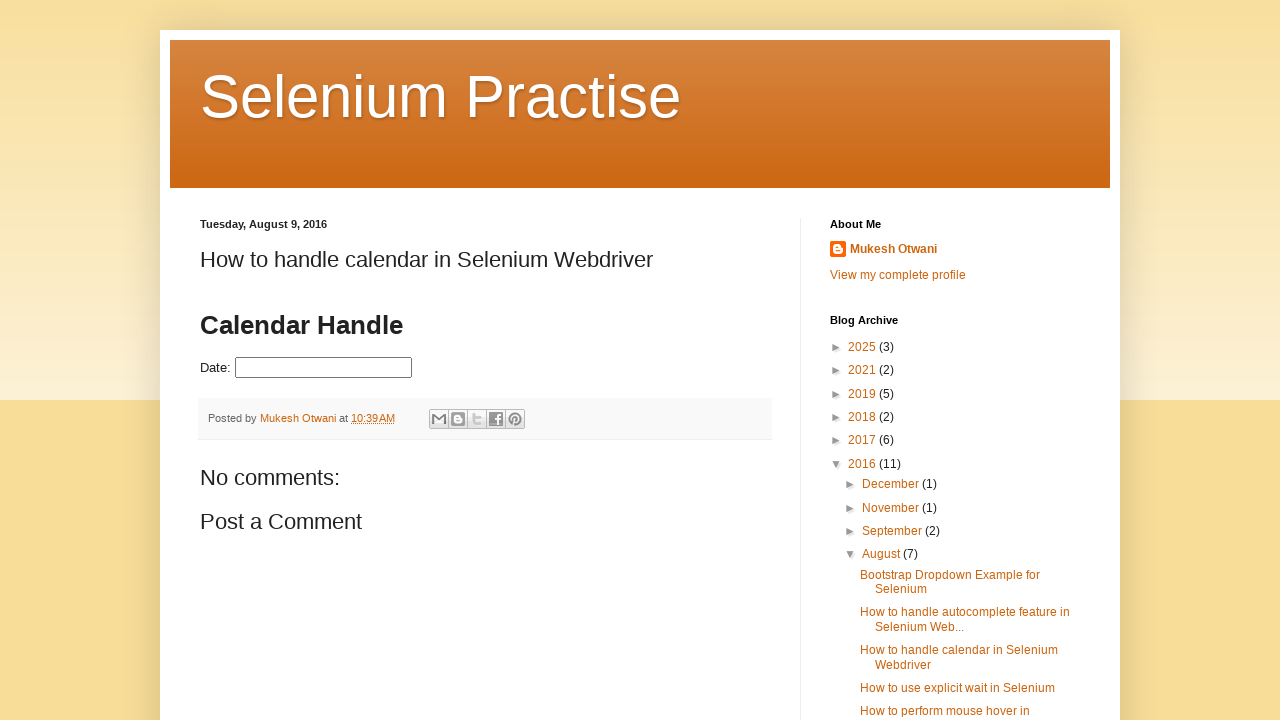

Set date value to 03/15/2024 using JavaScript execution
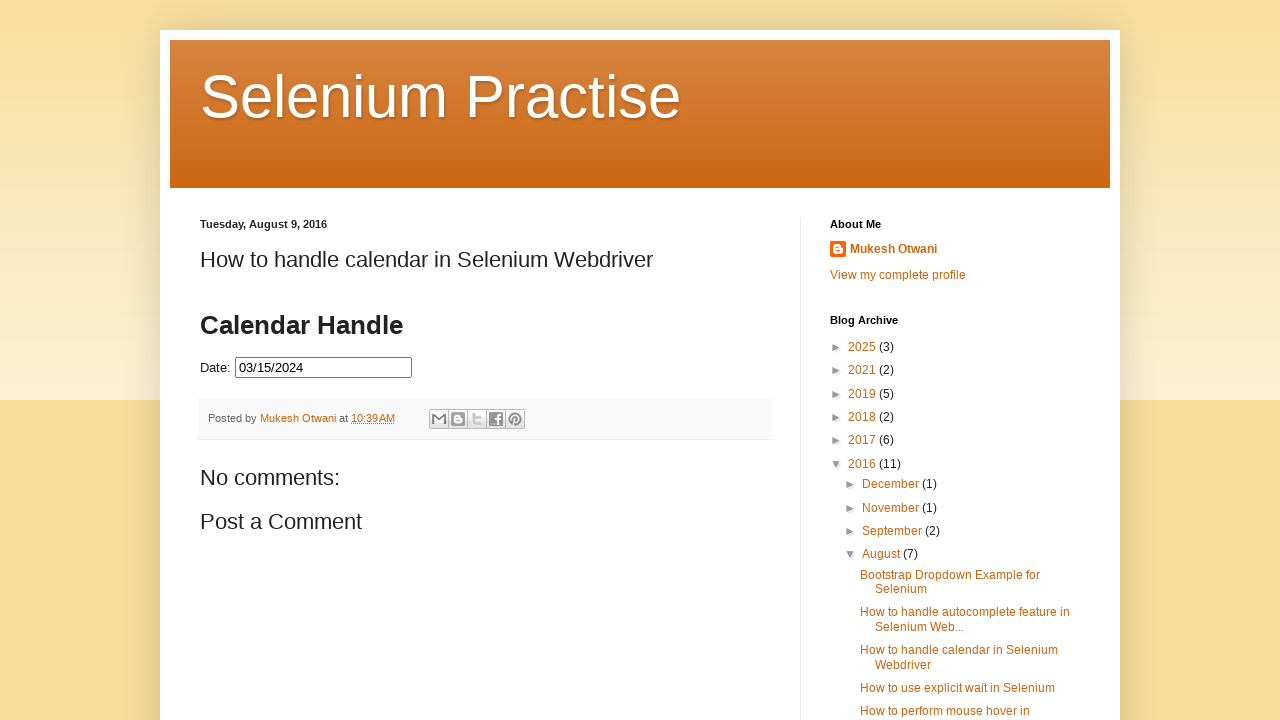

Verified that datepicker input contains the expected date value 03/15/2024
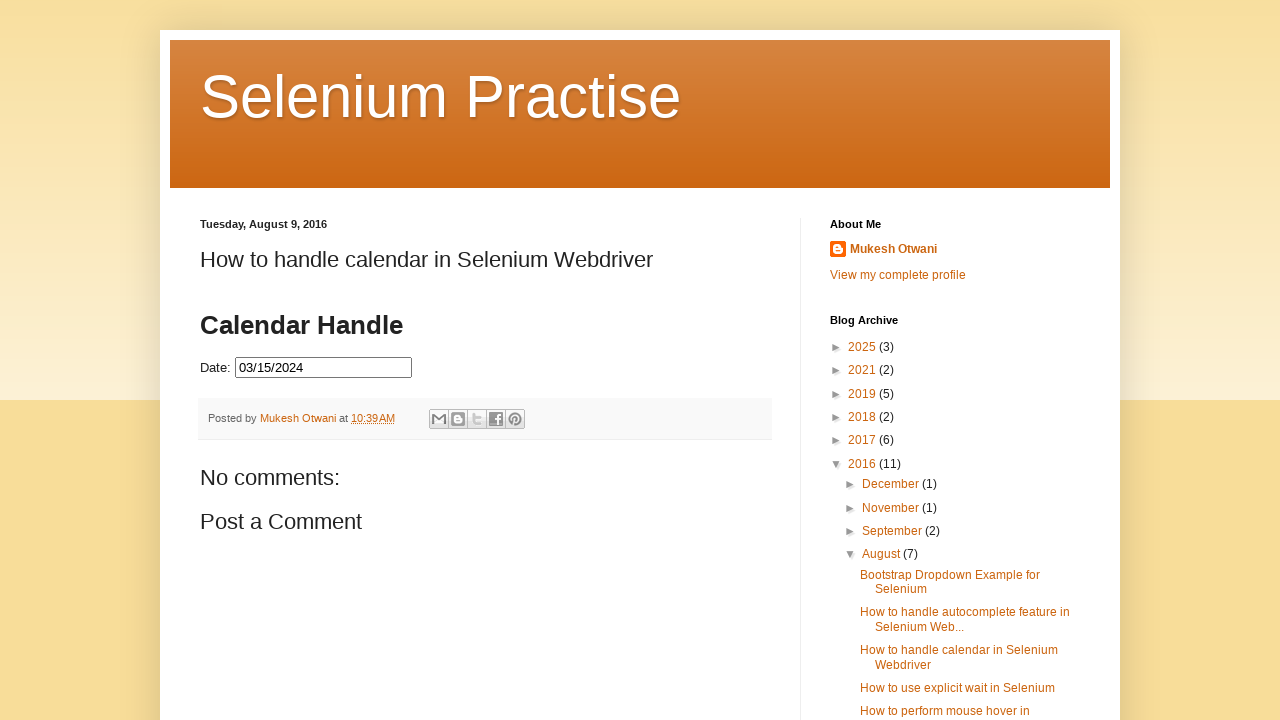

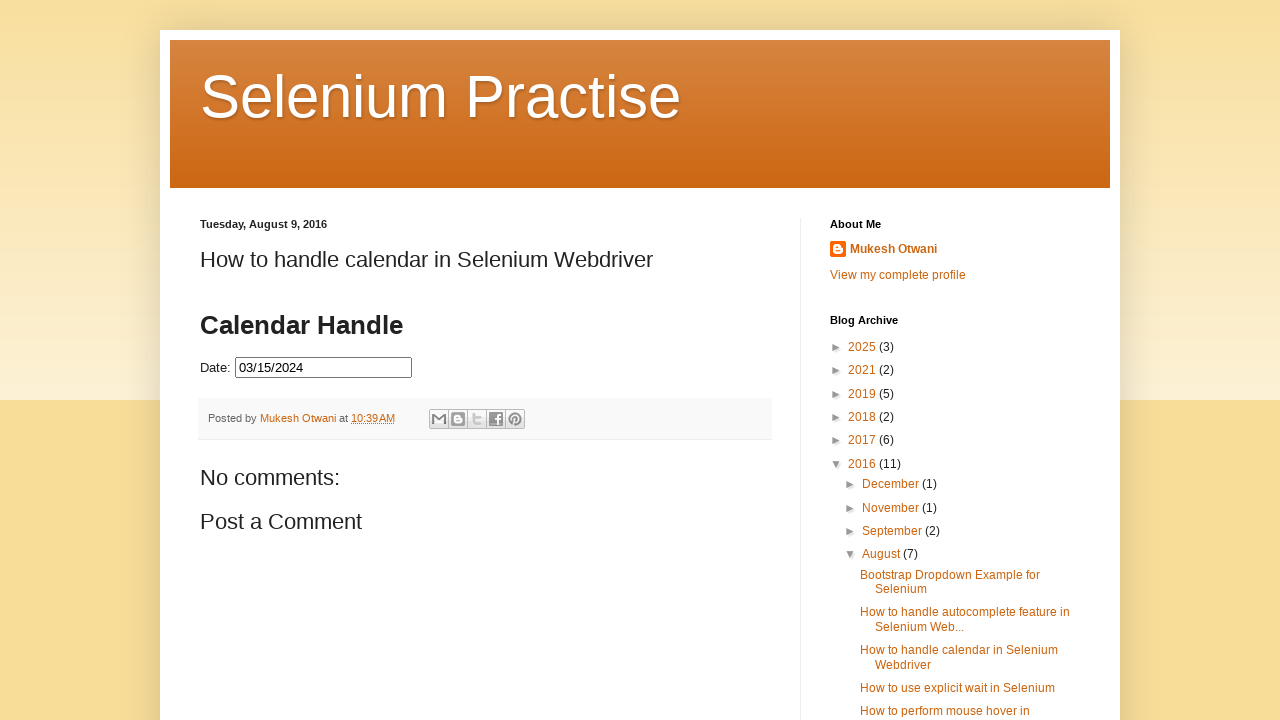